Tests robust navigation to the Data Analyst page with proper waiting

Starting URL: https://roadmap.sh

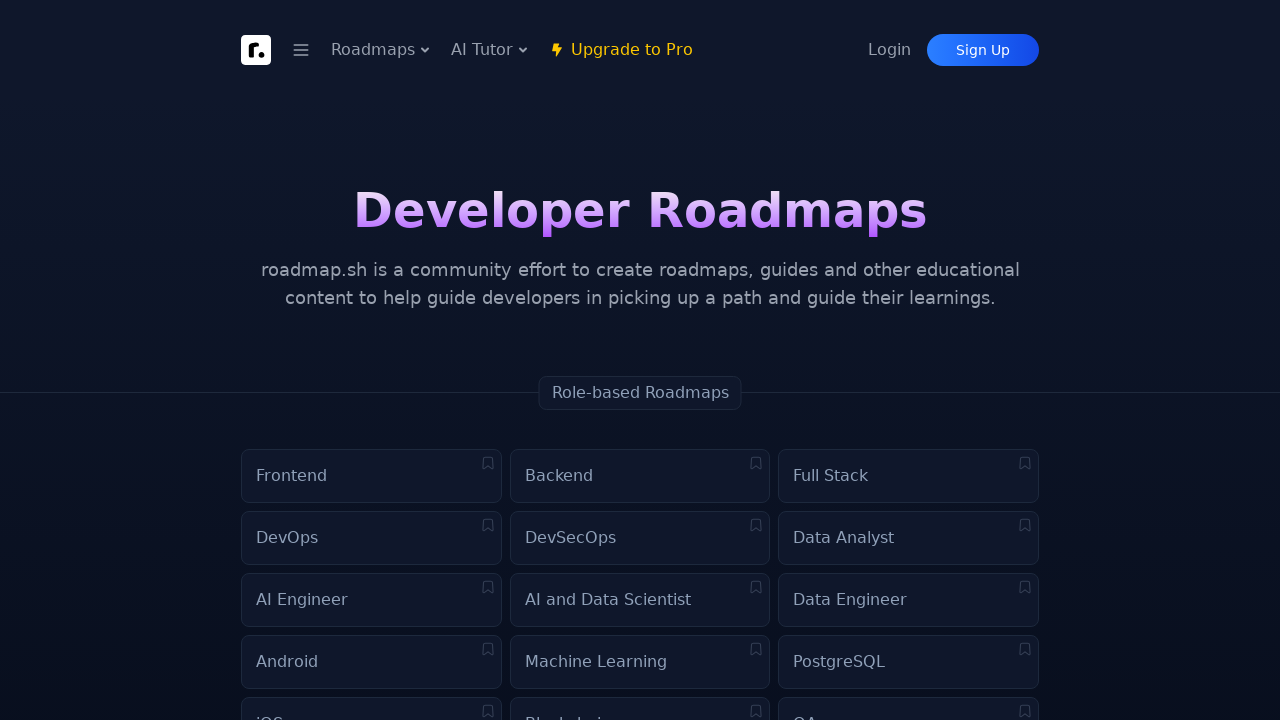

Waited for page to reach networkidle state
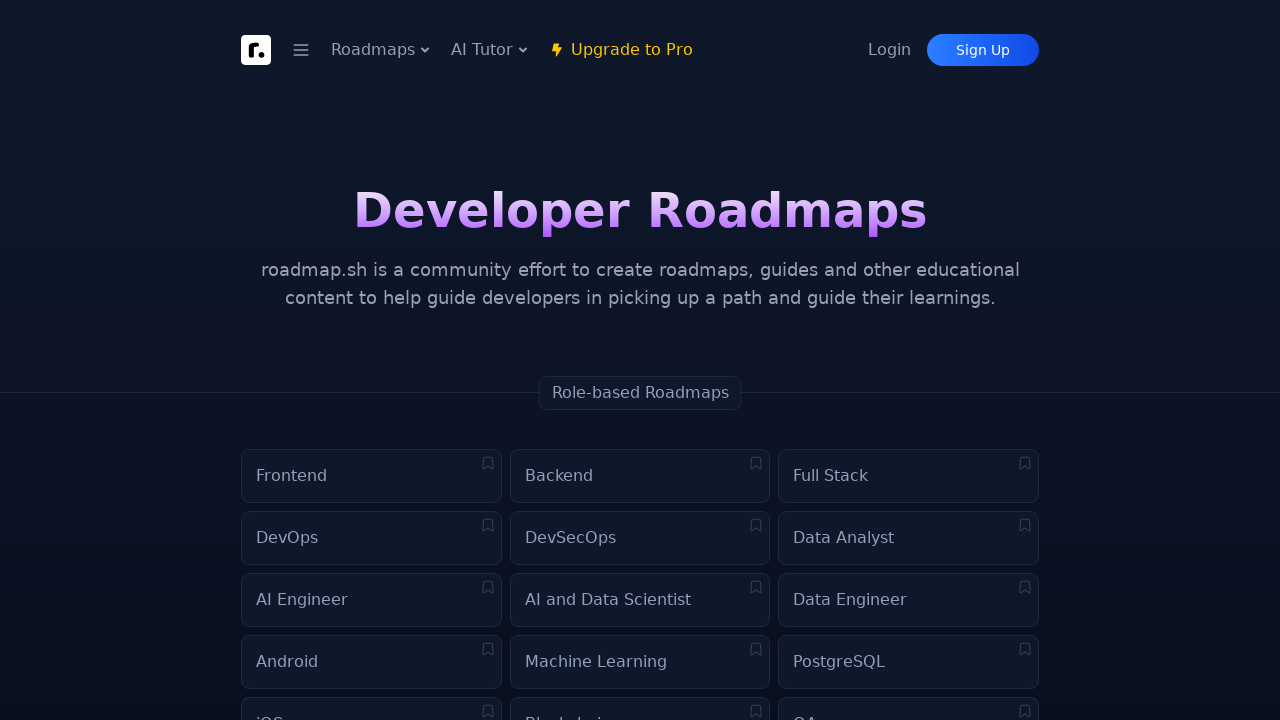

Located Data Analyst link element
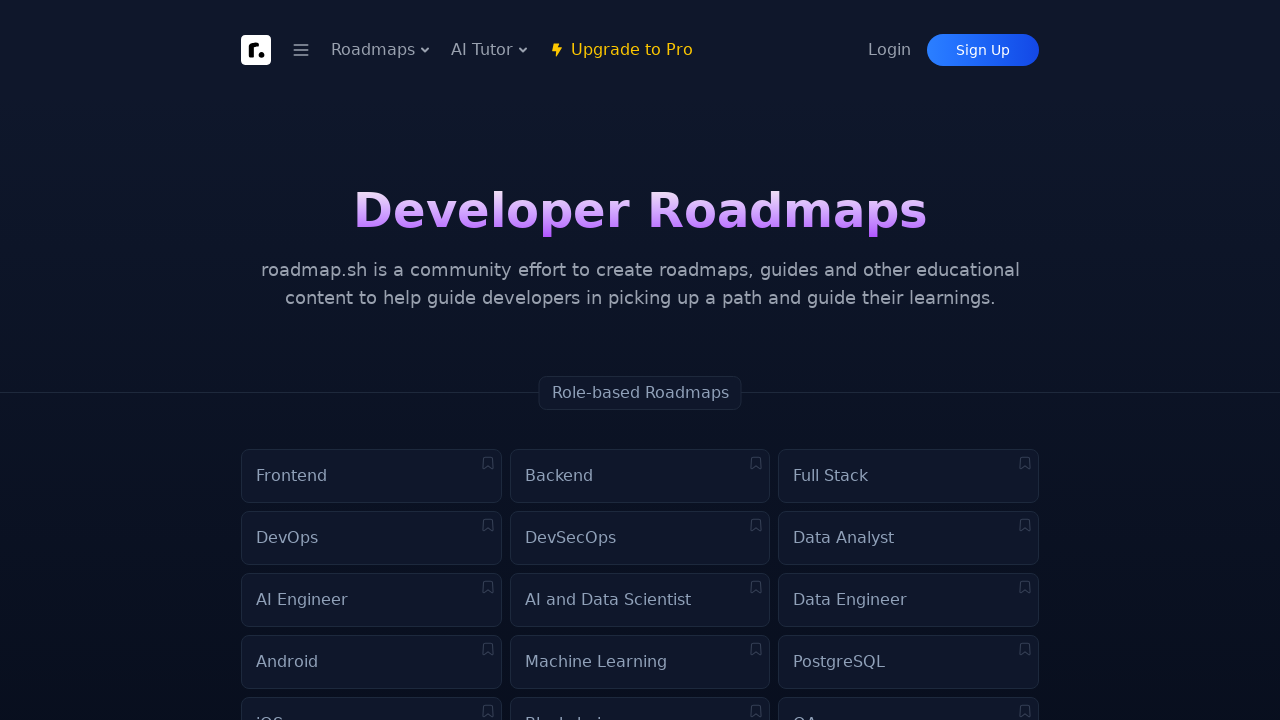

Waited for Data Analyst link to become visible
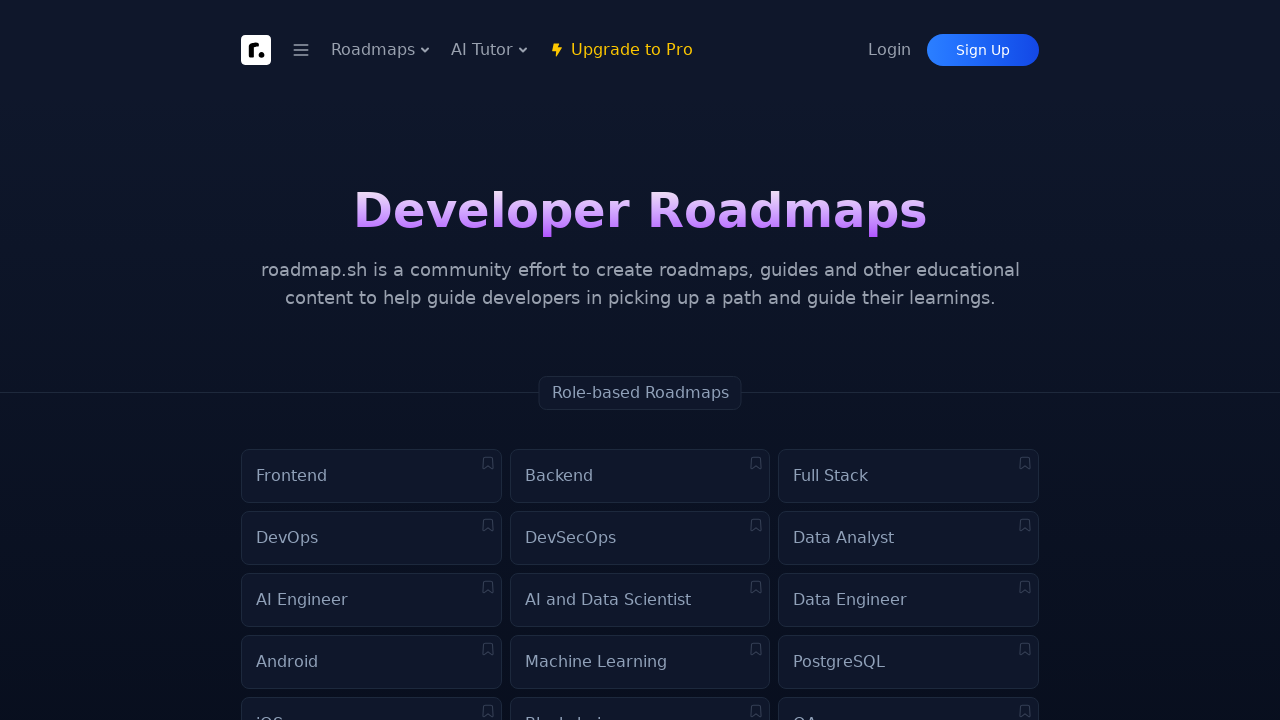

Clicked on Data Analyst link at (909, 538) on a[href*='data-analyst'] >> nth=0
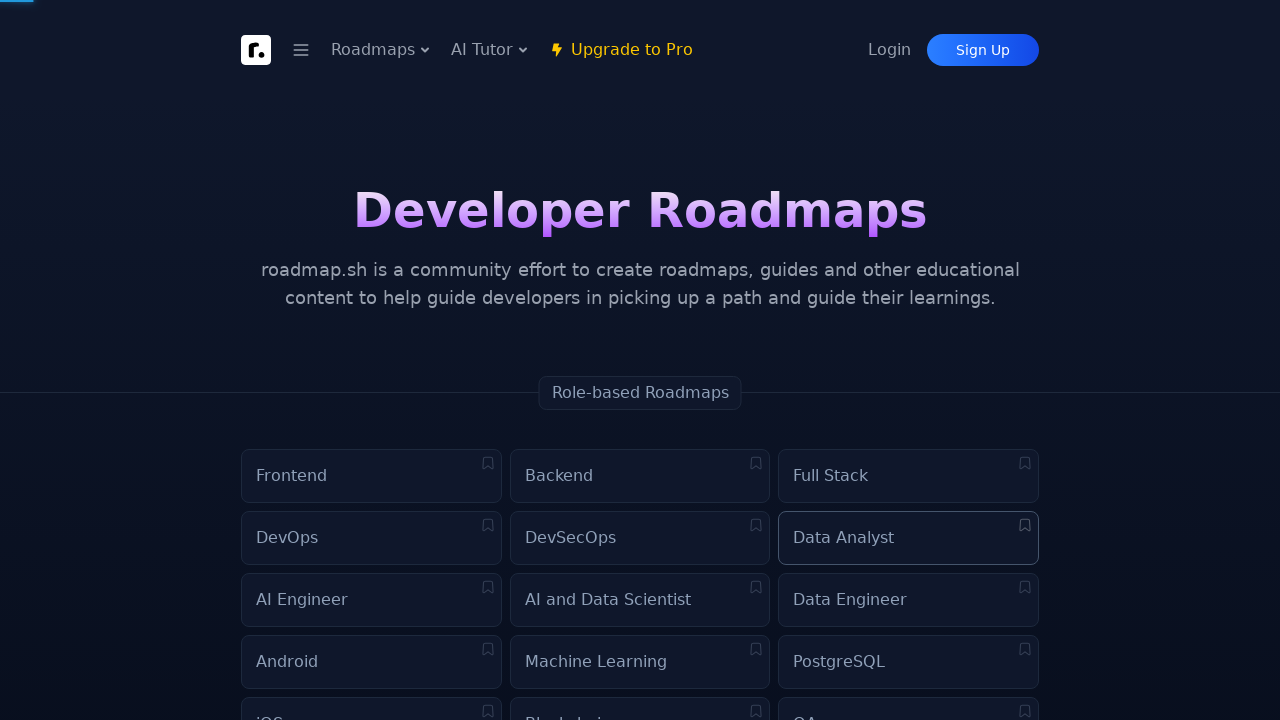

Navigation to Data Analyst page completed
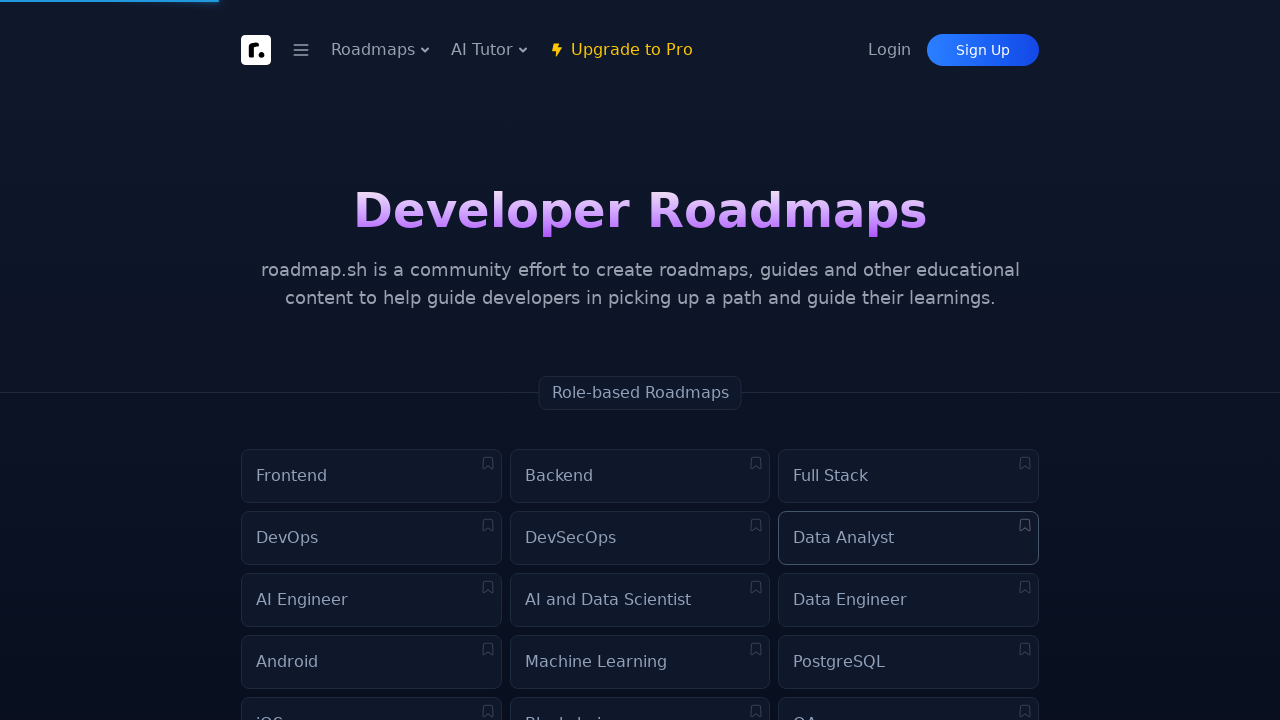

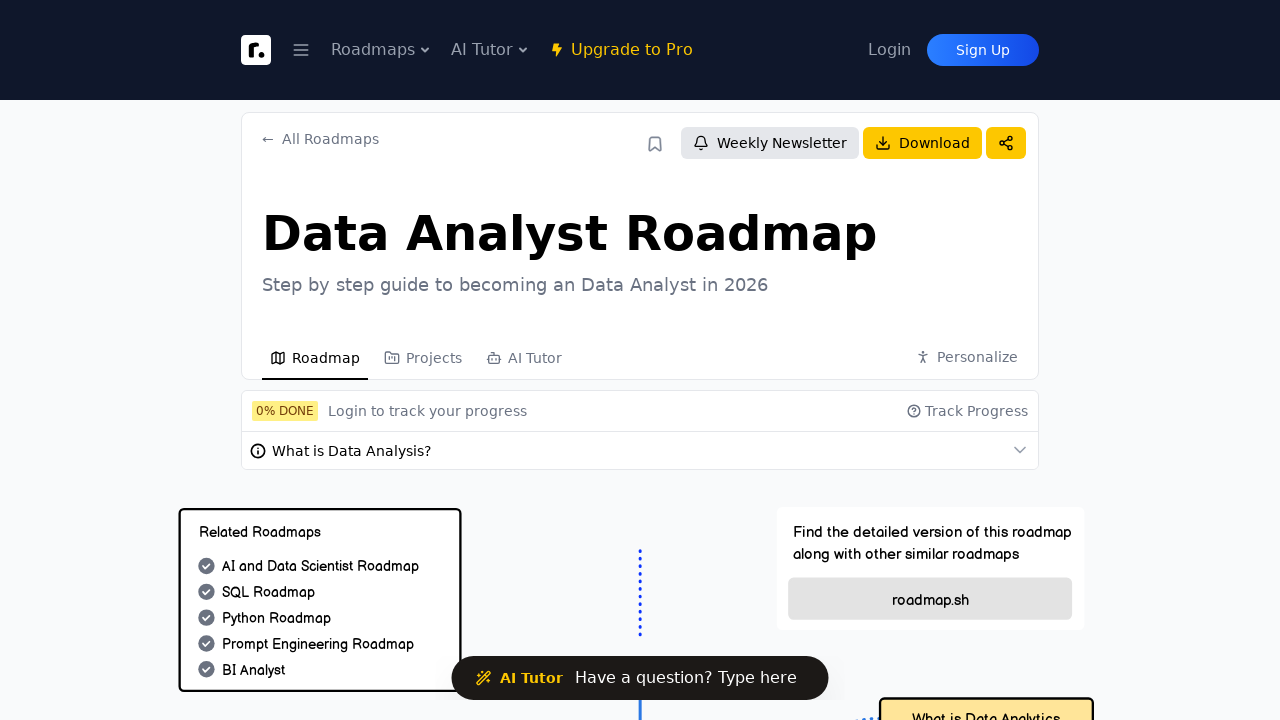